Tests timeout configuration by clicking an AJAX button and then clicking the success element with an extended timeout.

Starting URL: http://uitestingplayground.com/ajax

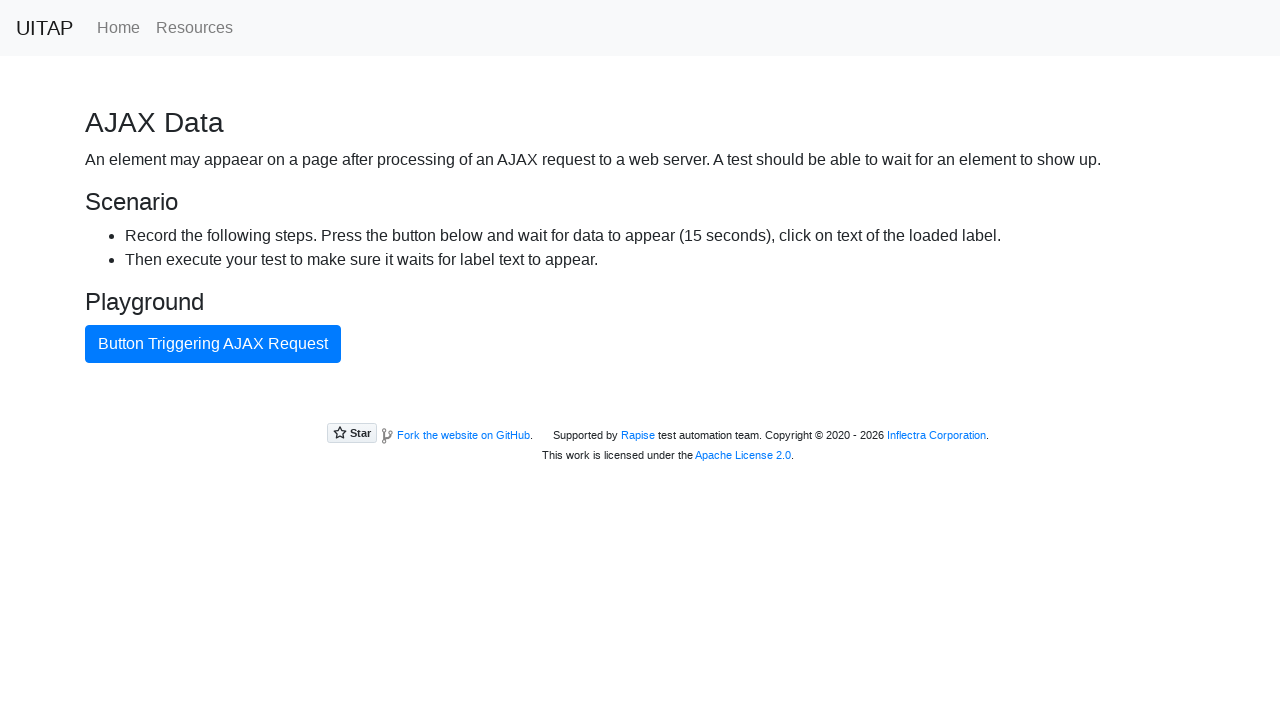

Clicked the button that triggers AJAX request at (213, 344) on internal:text="Button Triggering AJAX Request"i
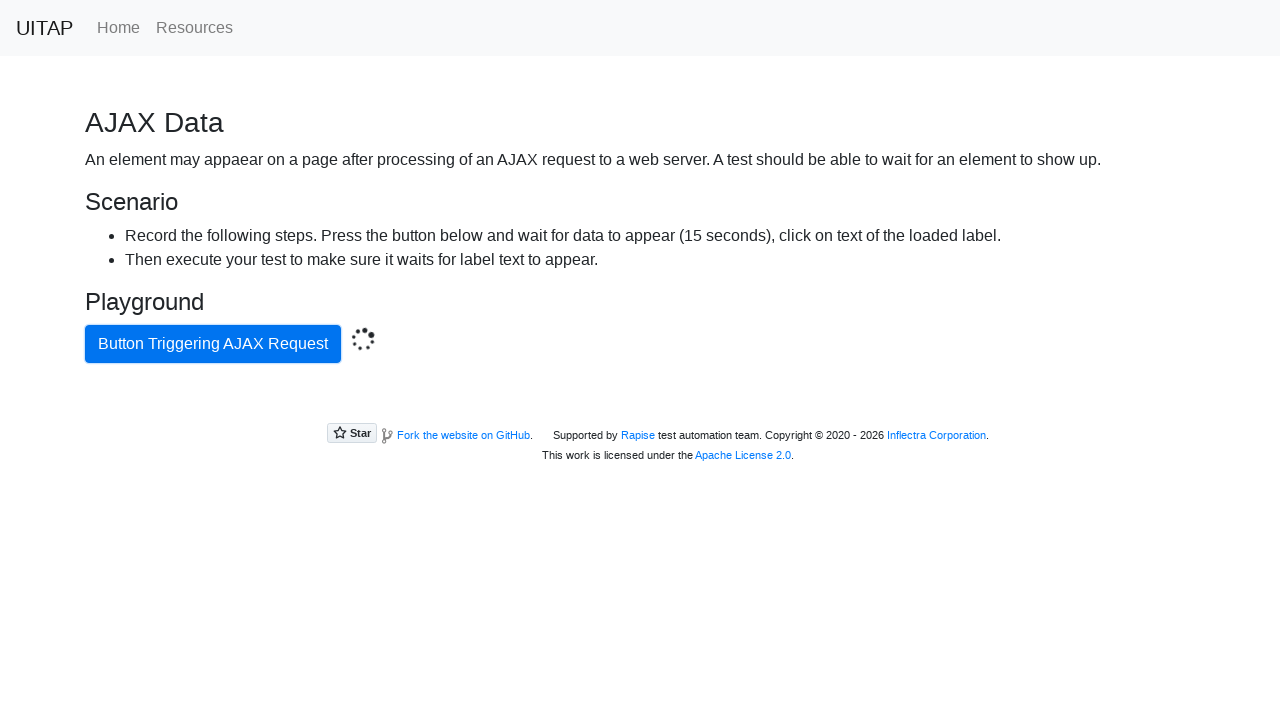

Located the success element
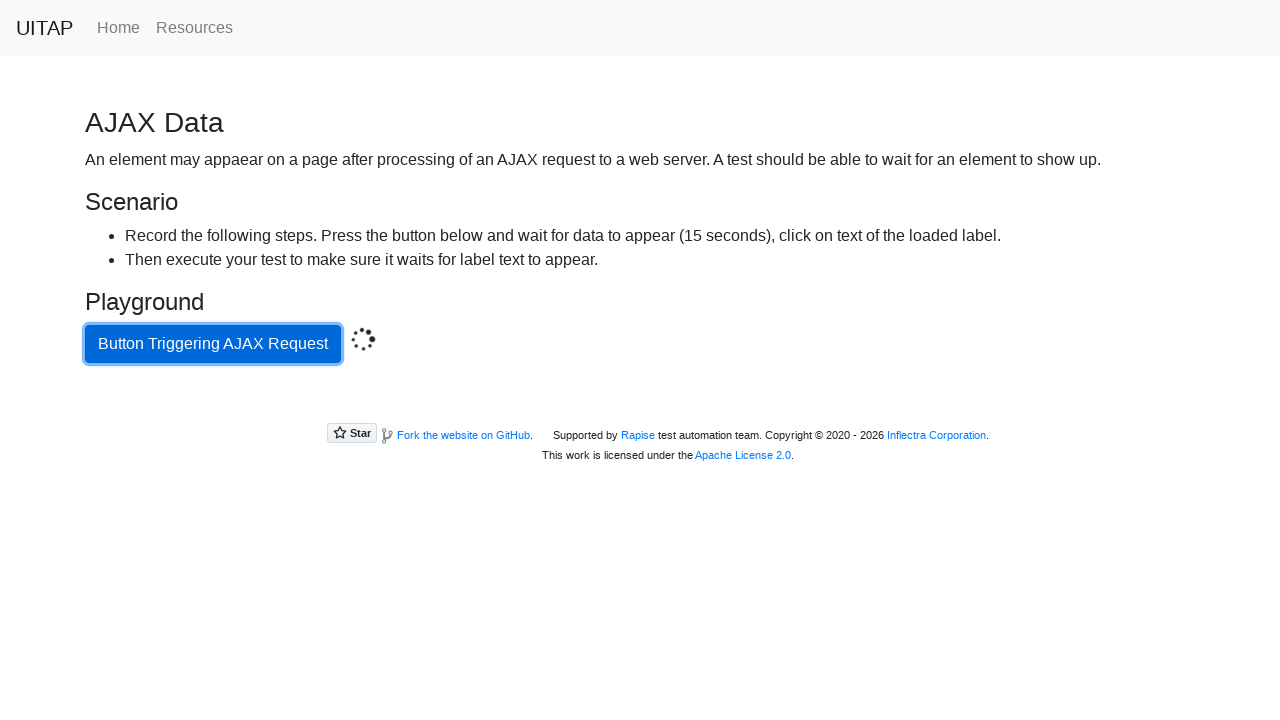

Clicked the success element with 16 second timeout at (640, 405) on .bg-success
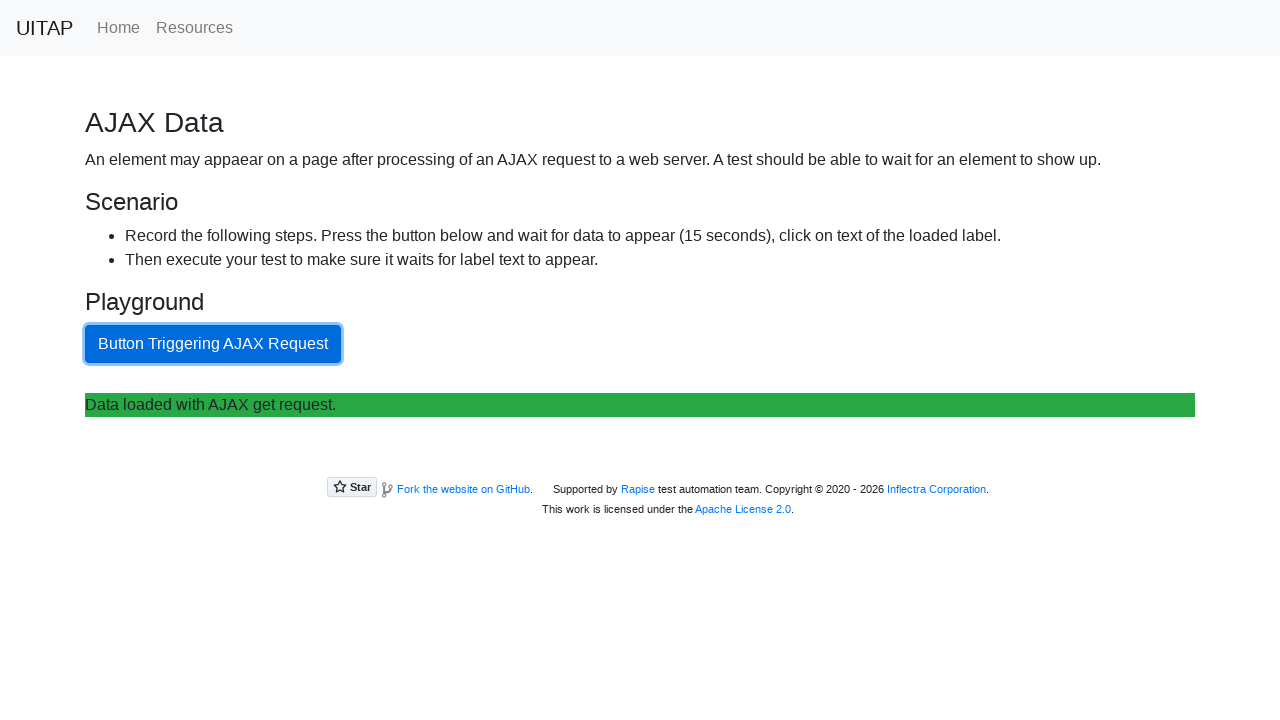

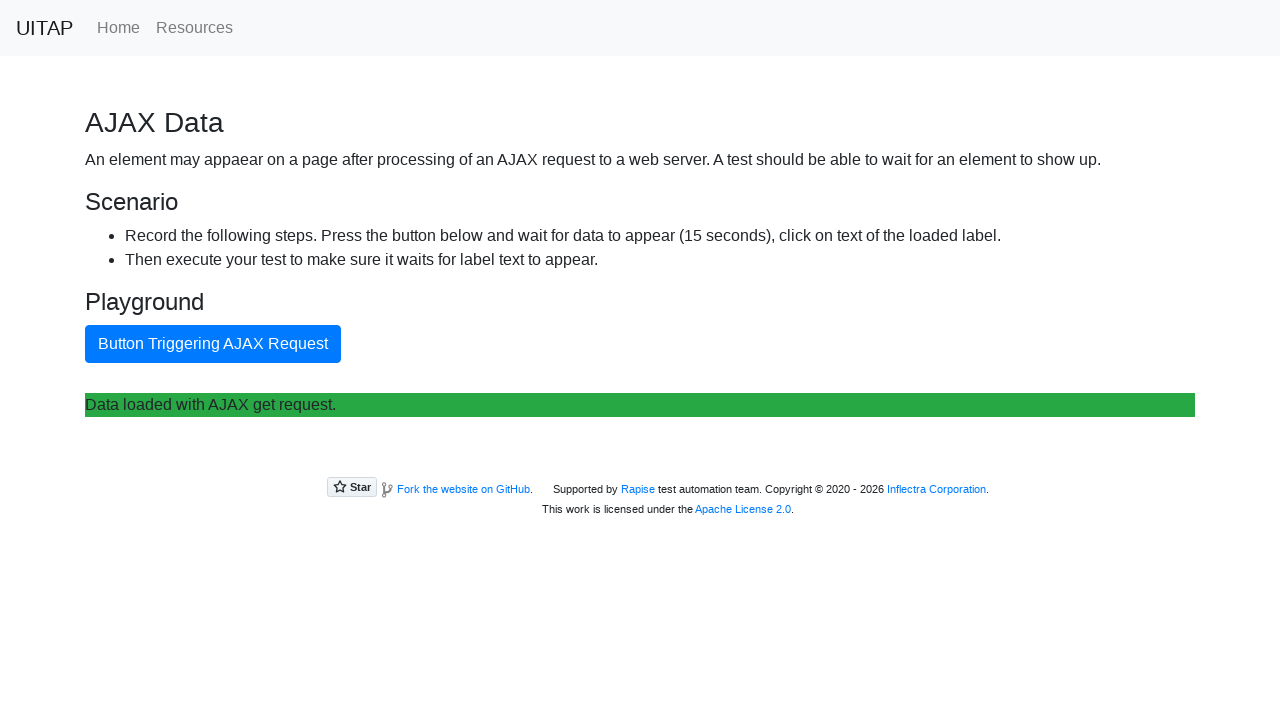